Tests checkbox functionality by ensuring both checkboxes are selected, clicking them if they are not already checked

Starting URL: https://the-internet.herokuapp.com/checkboxes

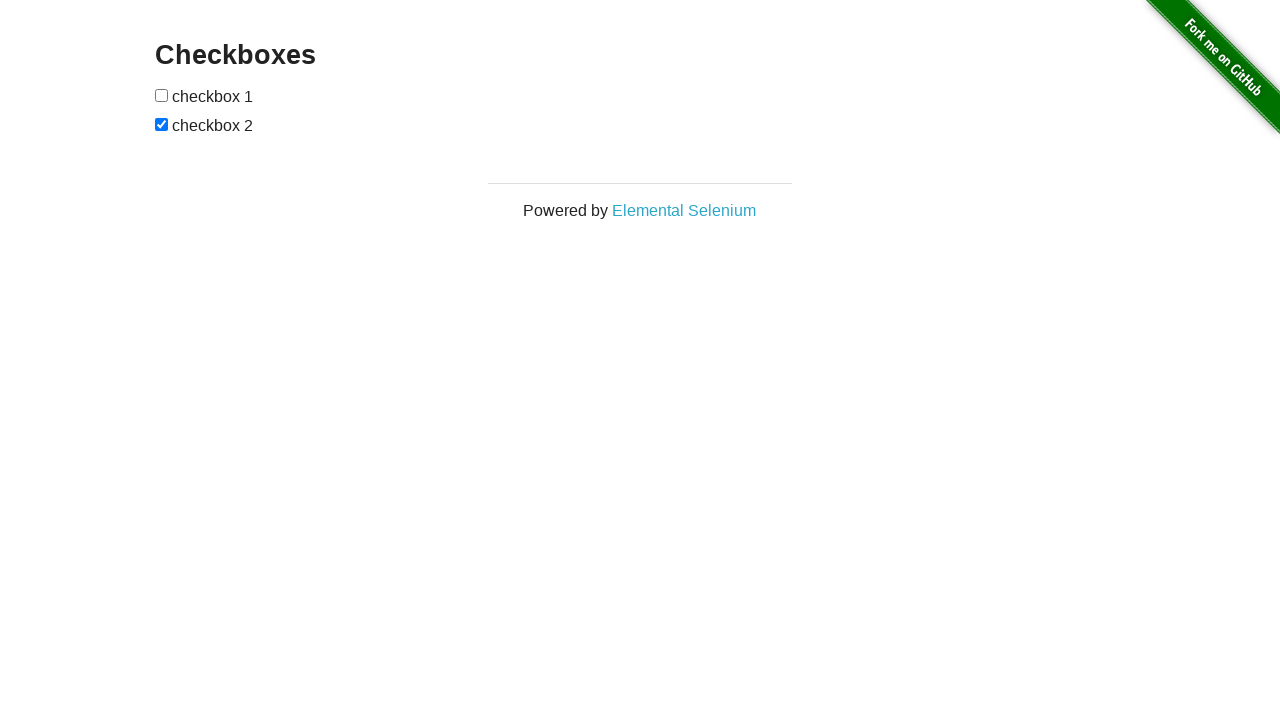

Navigated to checkbox test page
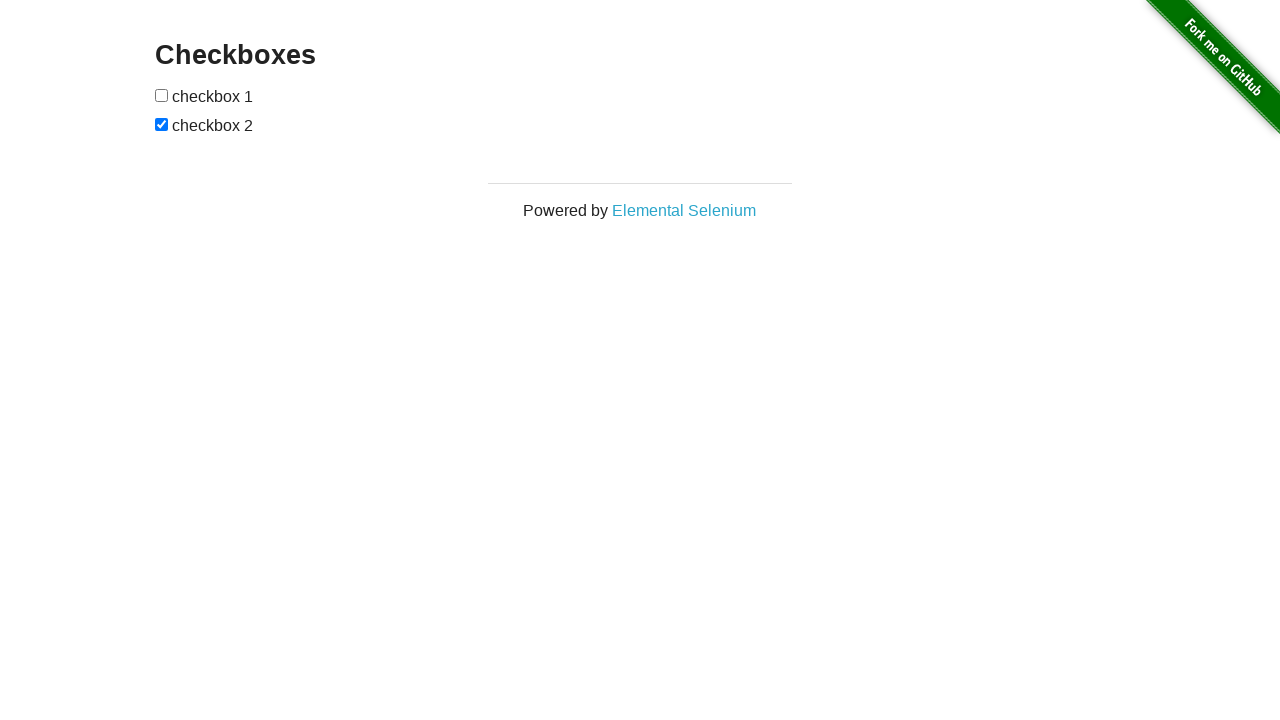

Located first checkbox
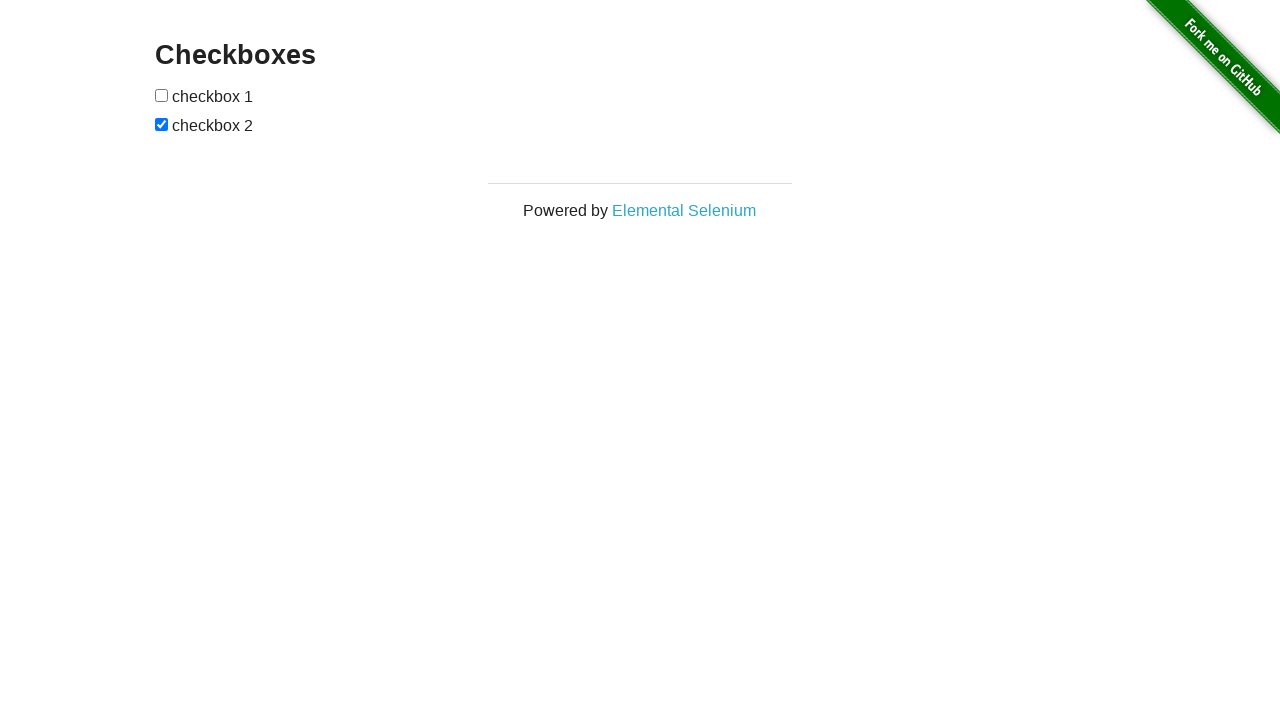

Located second checkbox
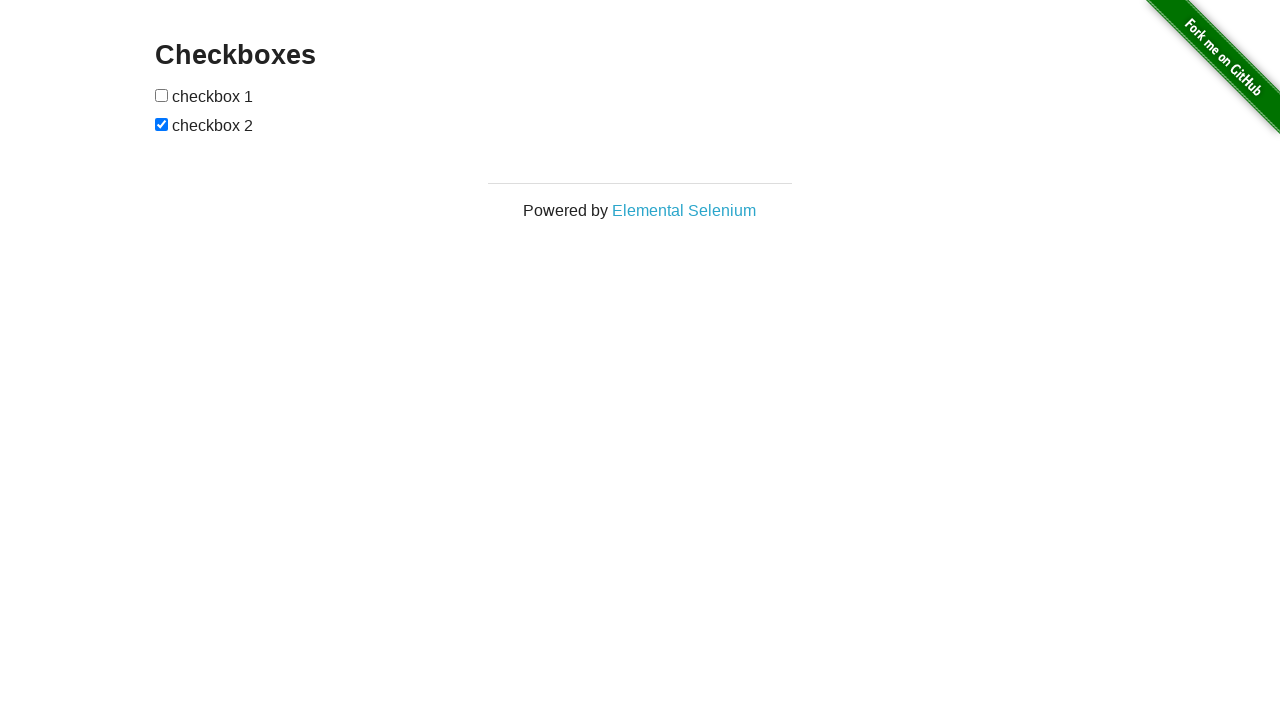

First checkbox is unchecked, checking status
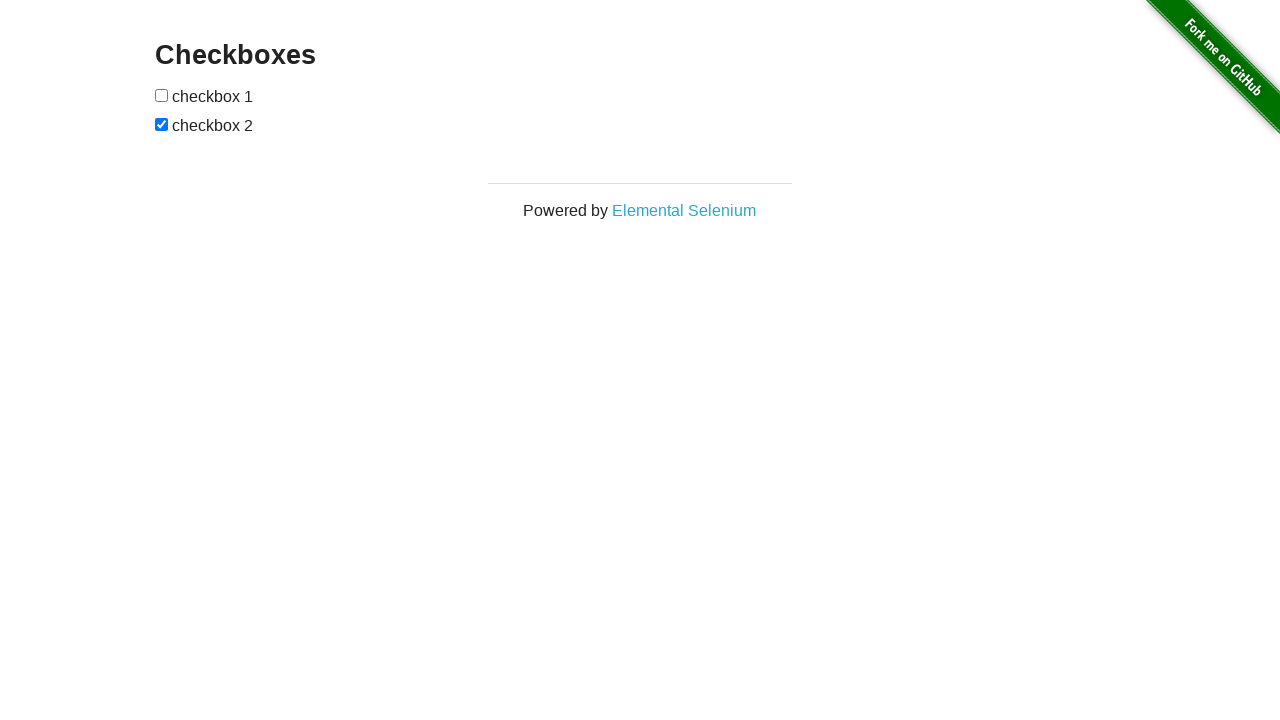

Clicked first checkbox to select it at (162, 95) on (//input[@type='checkbox'])[1]
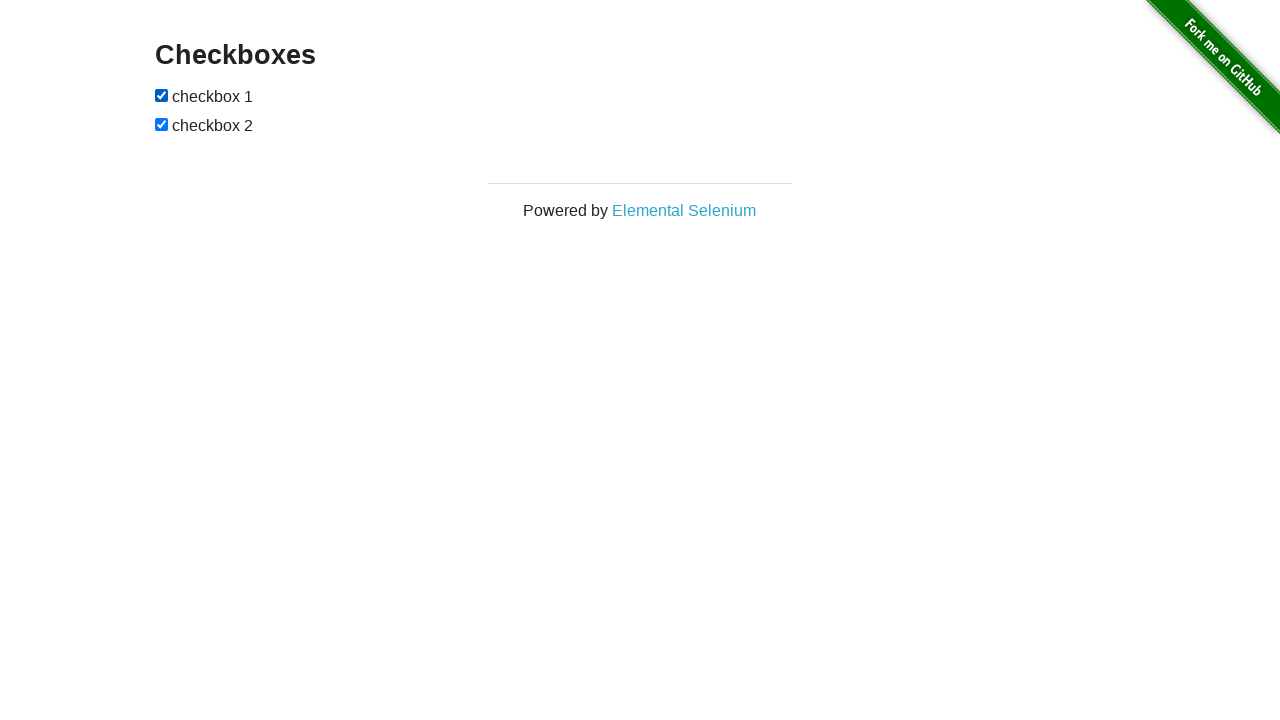

Second checkbox is already checked
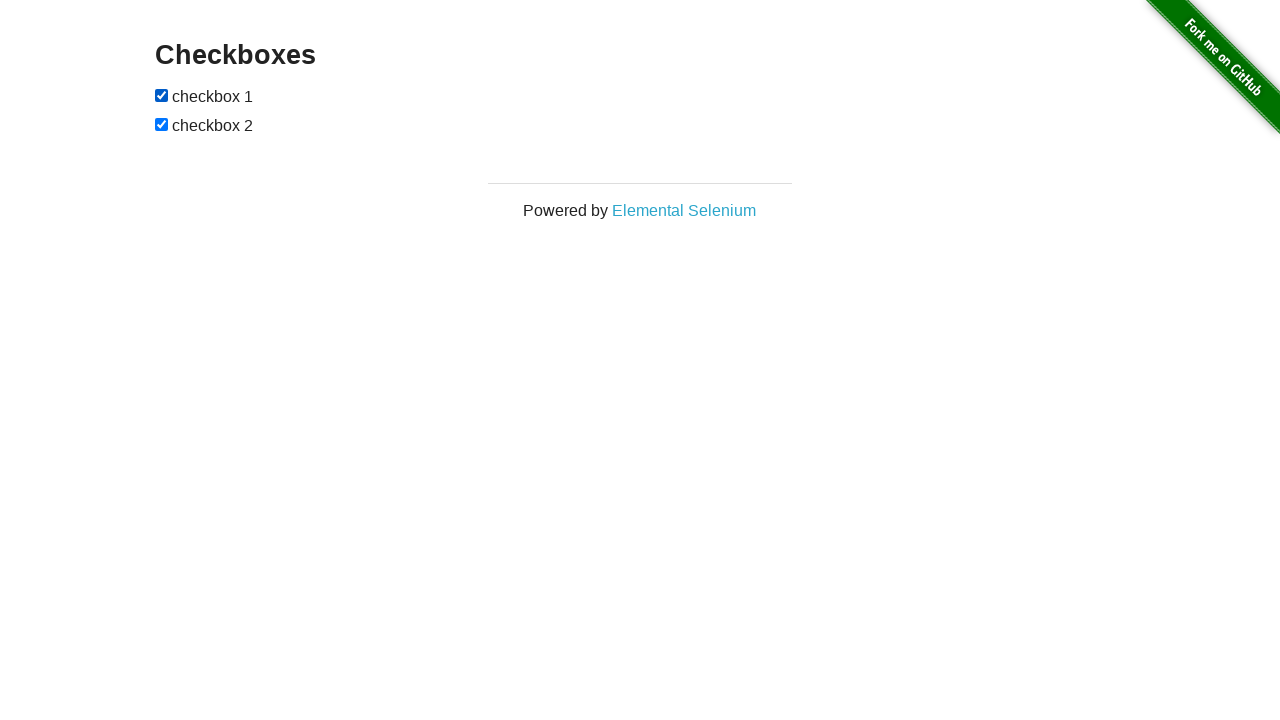

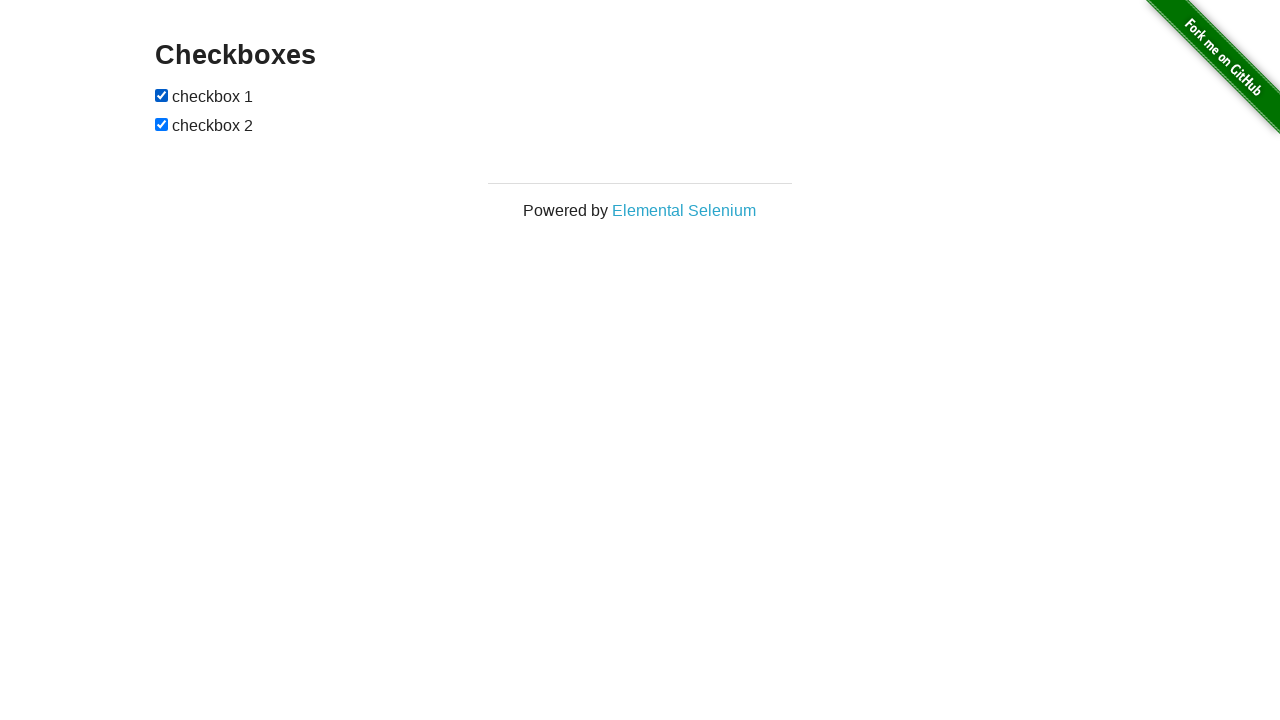